Tests dynamic loading page by clicking Start button and verifying that "Hello World!" text appears after loading

Starting URL: https://the-internet.herokuapp.com/dynamic_loading/1

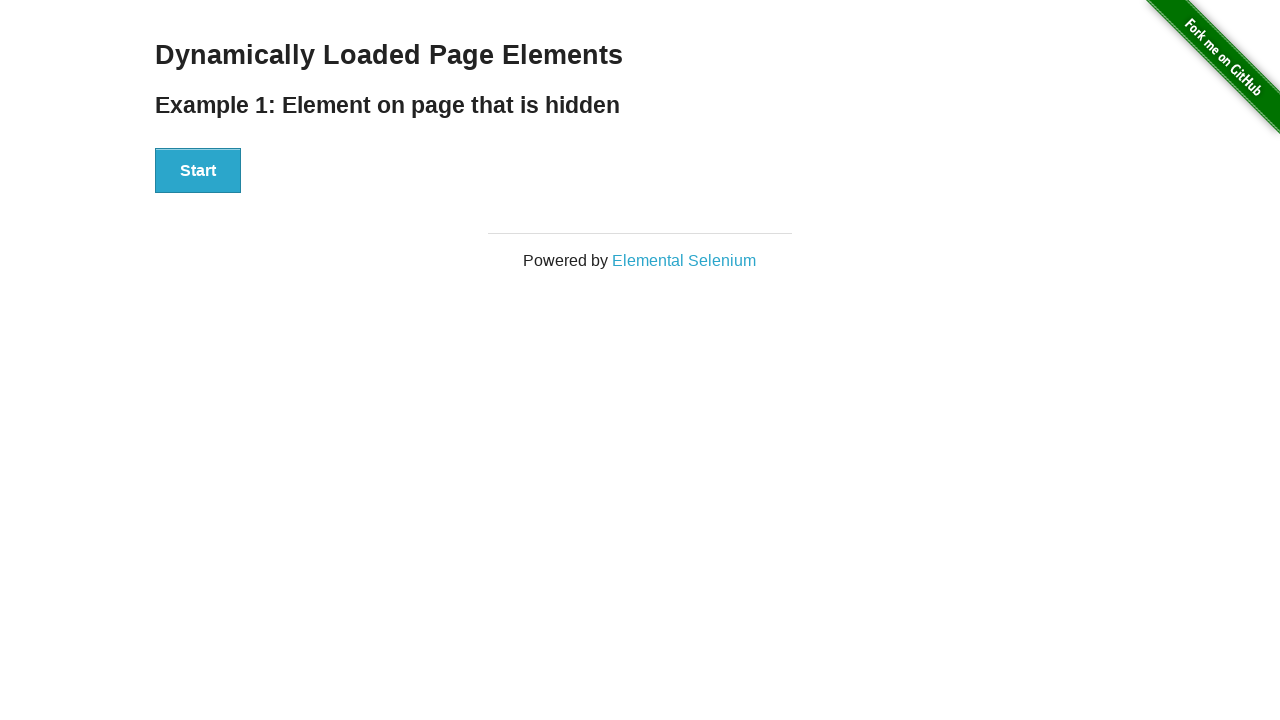

Clicked Start button to trigger dynamic loading at (198, 171) on xpath=//button
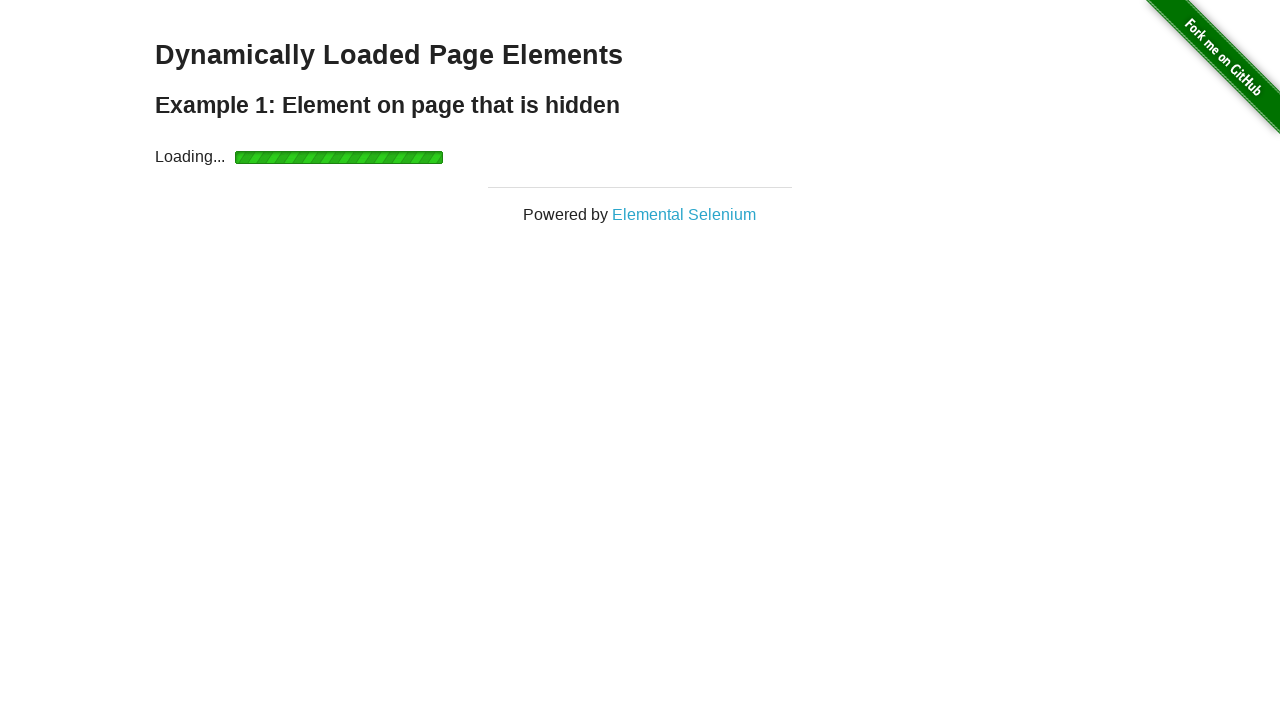

Waited for 'Hello World!' text to become visible
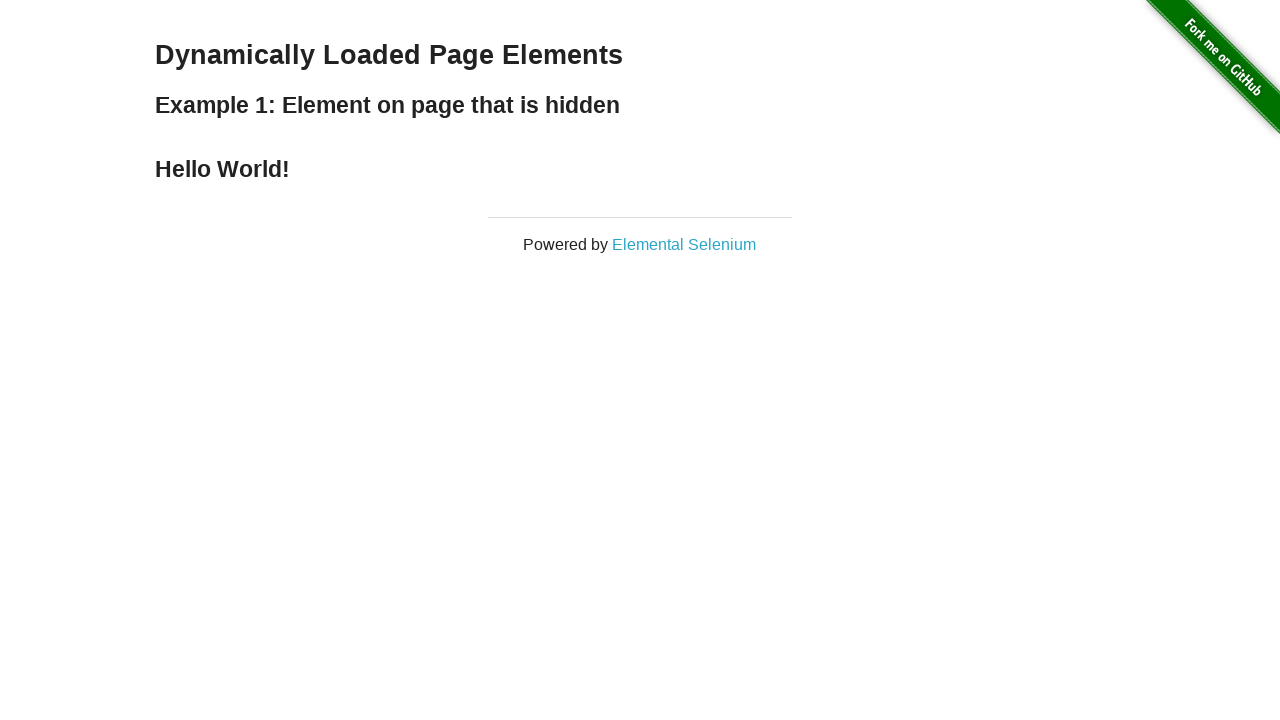

Verified that 'Hello World!' text content matches expected value
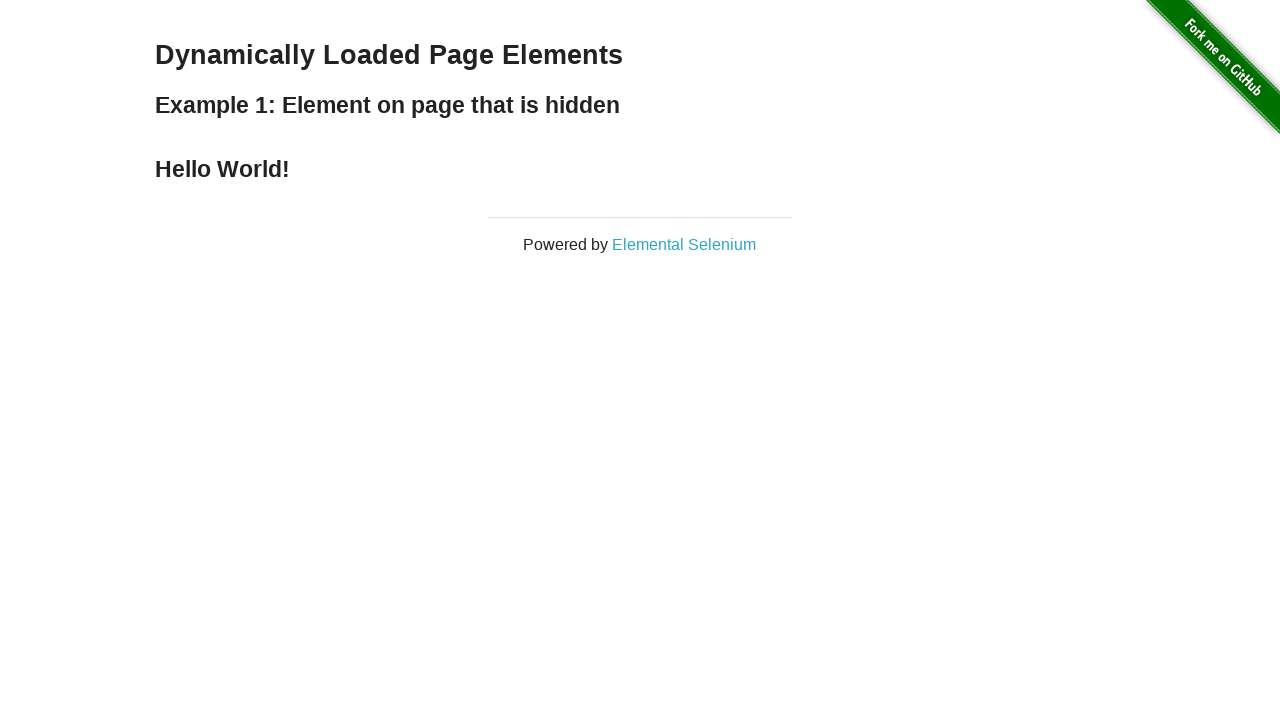

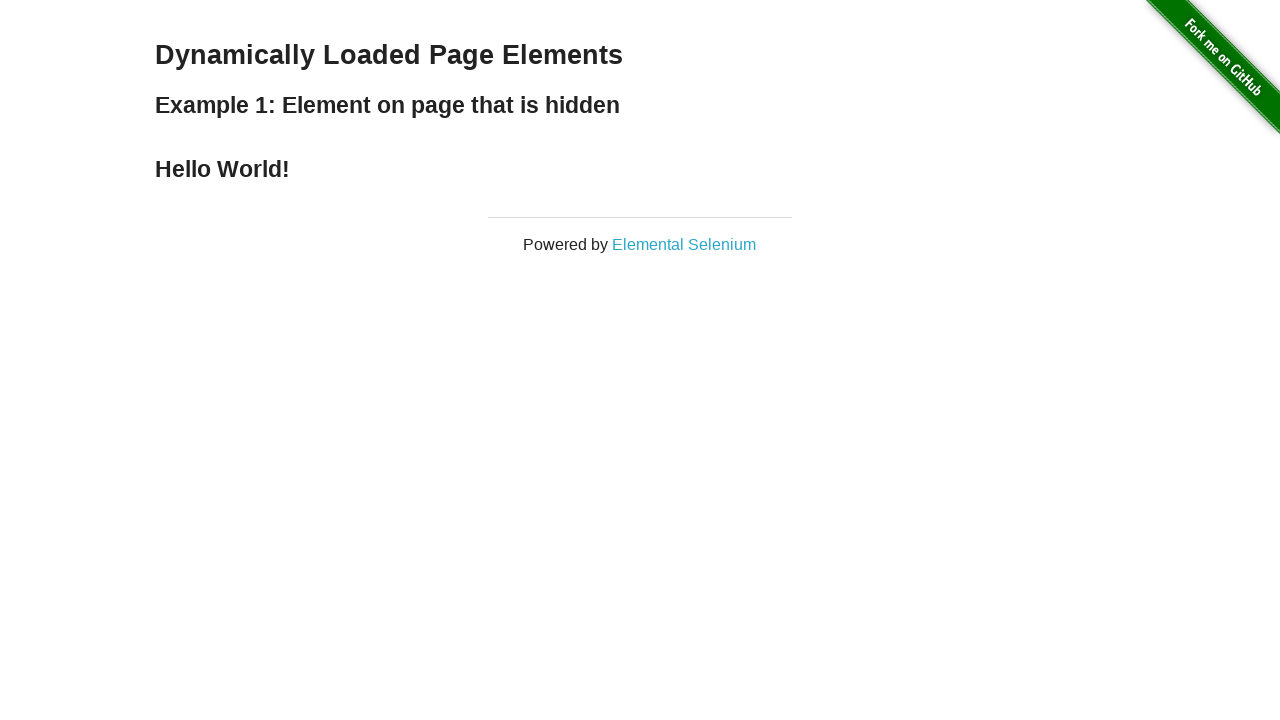